Tests the BlazeDemo flight booking flow by clicking the "Find Flights" button on the homepage and verifying navigation to the reservation page

Starting URL: https://blazedemo.com/

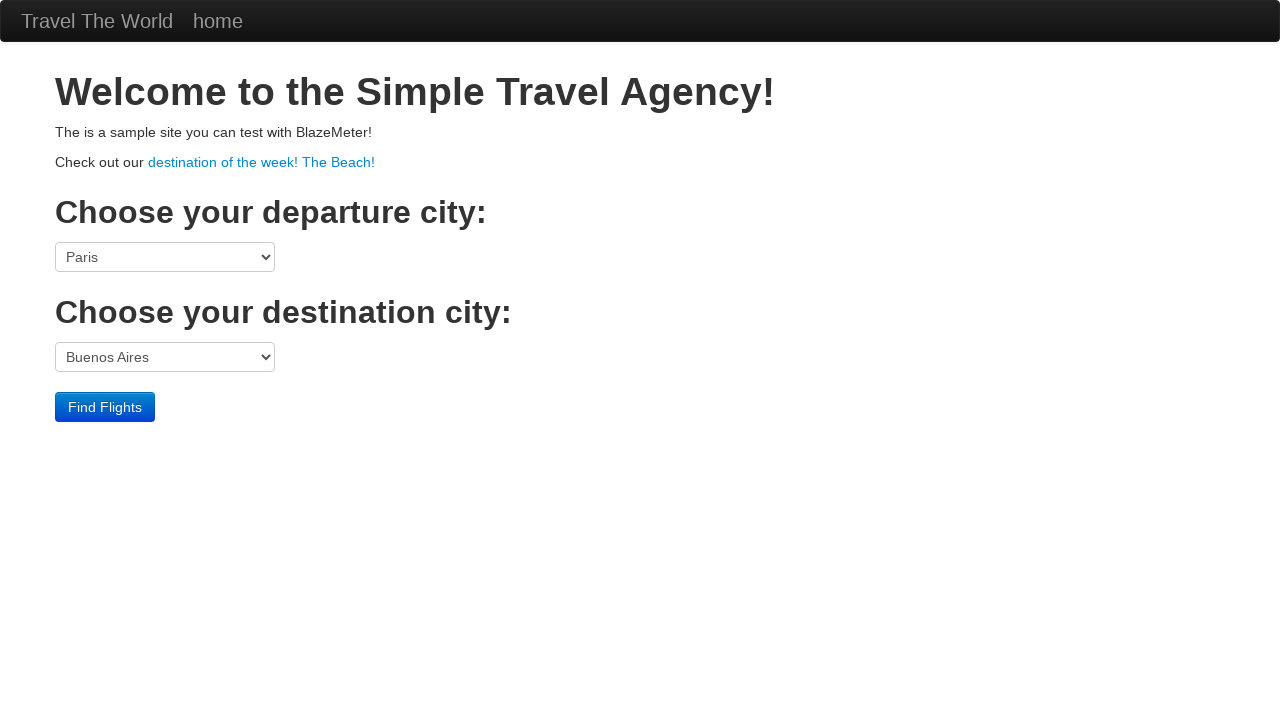

Clicked the 'Find Flights' button on the homepage at (105, 407) on input[type='submit'][value='Find Flights']
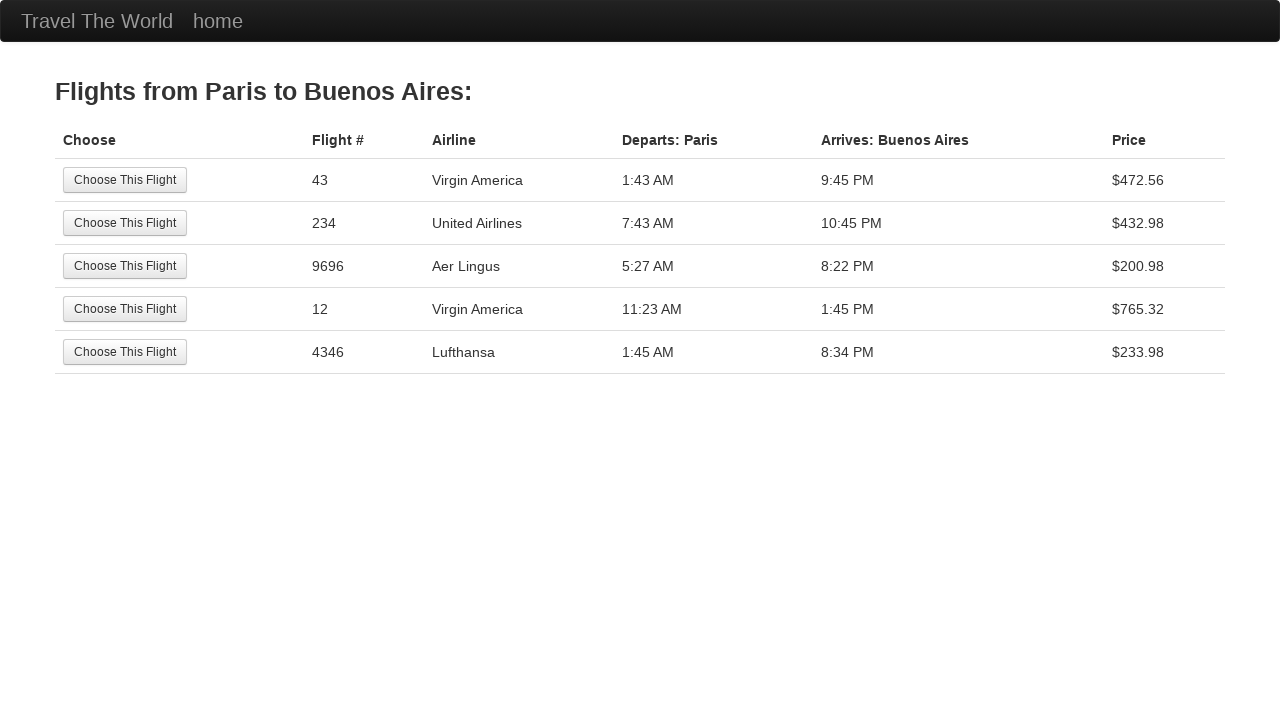

Waited for page to load (domcontentloaded state)
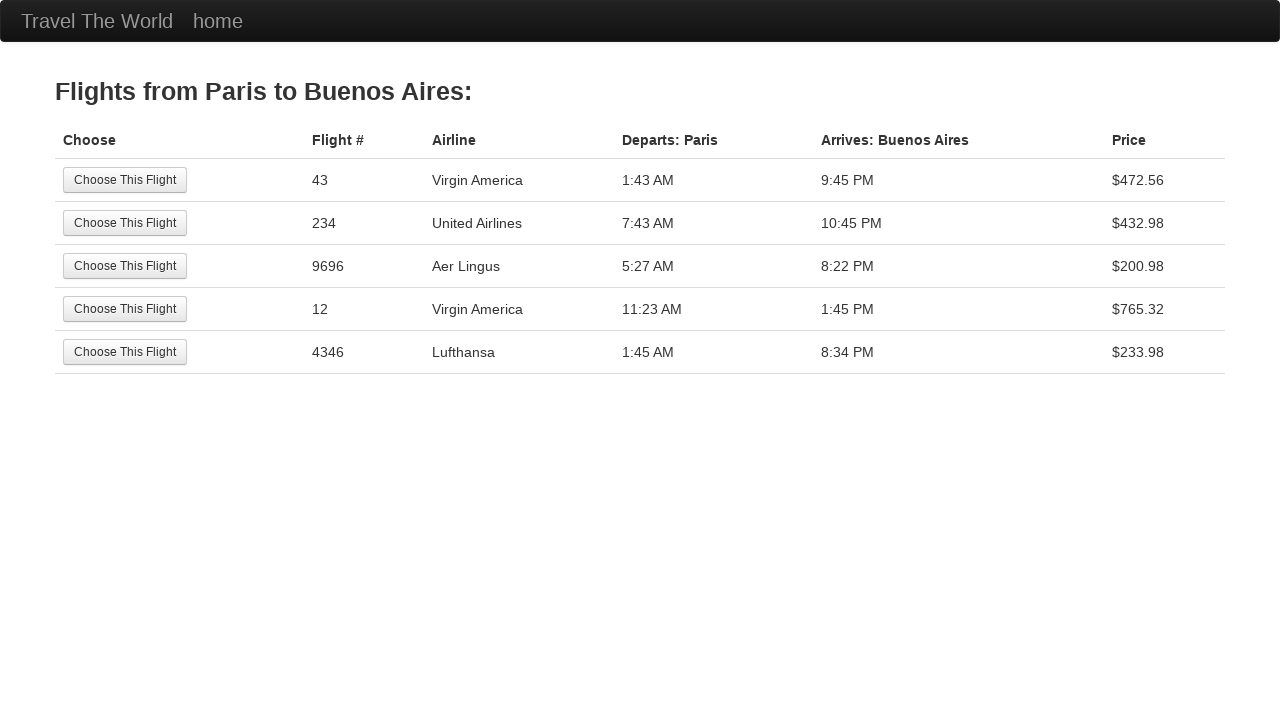

Verified navigation to reservation page - title is 'BlazeDemo - reserve'
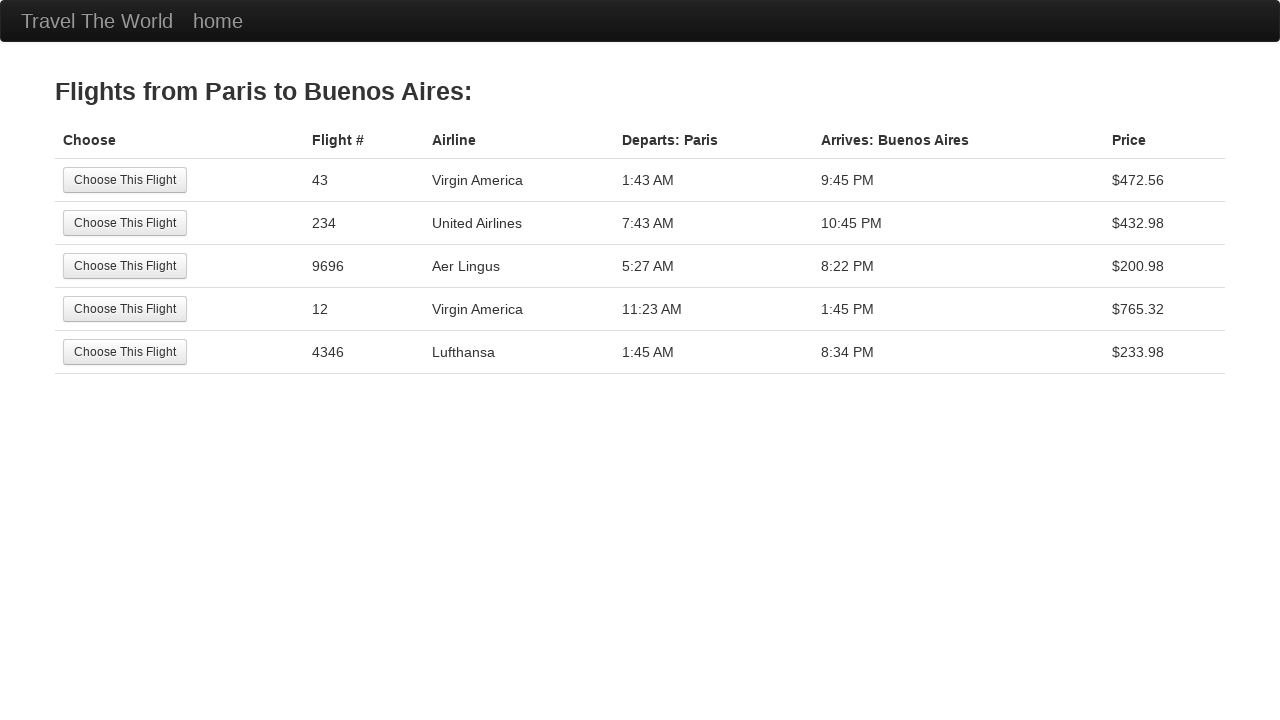

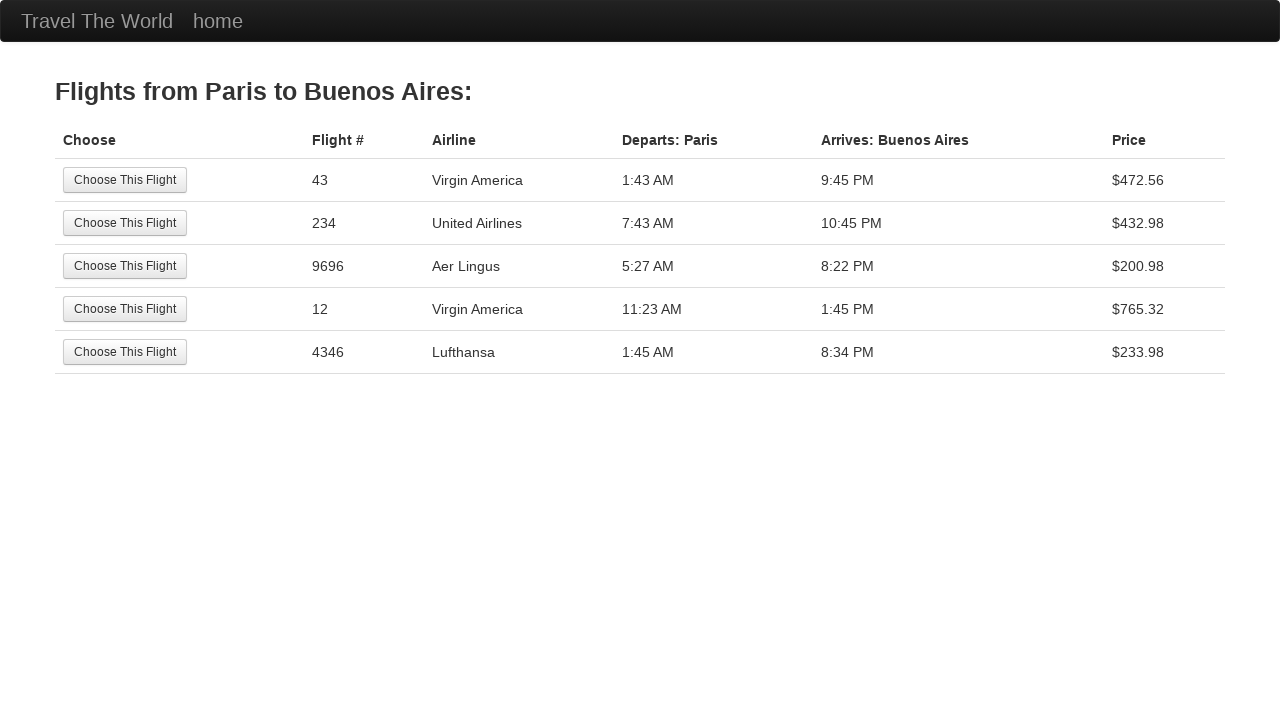